Tests opening a new window by clicking a button on the automation practice page

Starting URL: https://rahulshettyacademy.com/AutomationPractice/

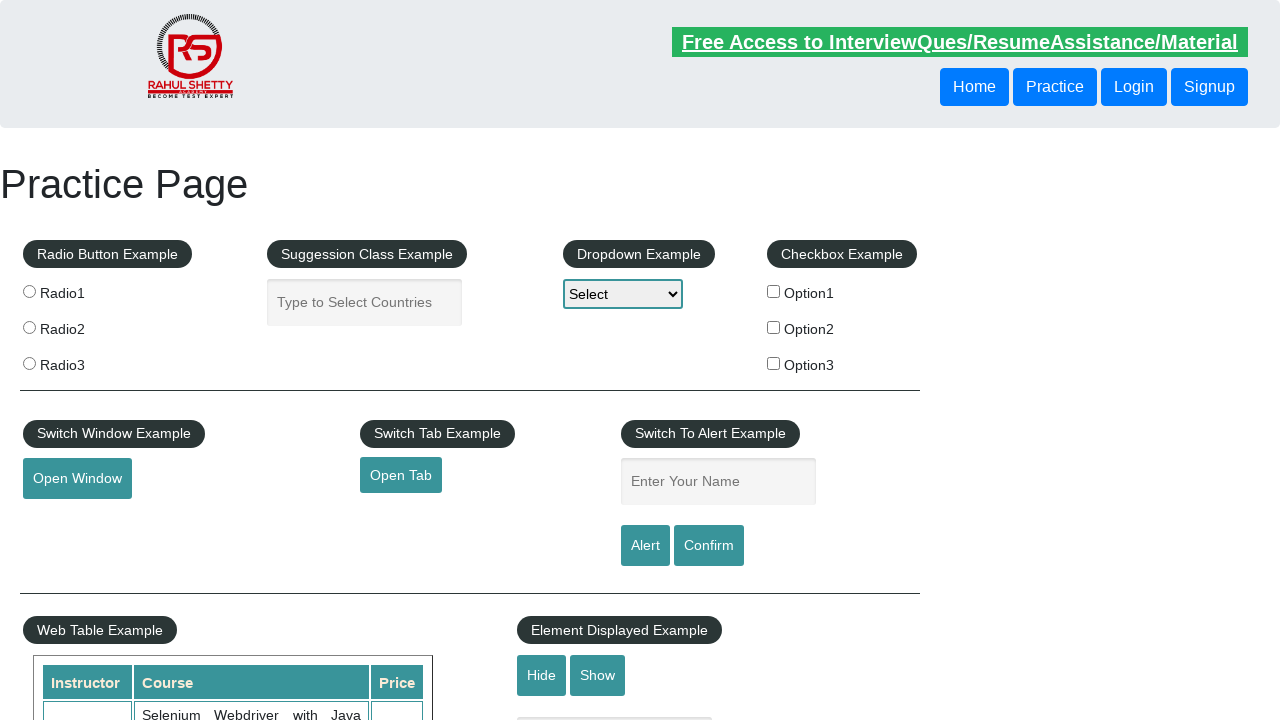

Clicked button to open new window at (77, 479) on #openwindow
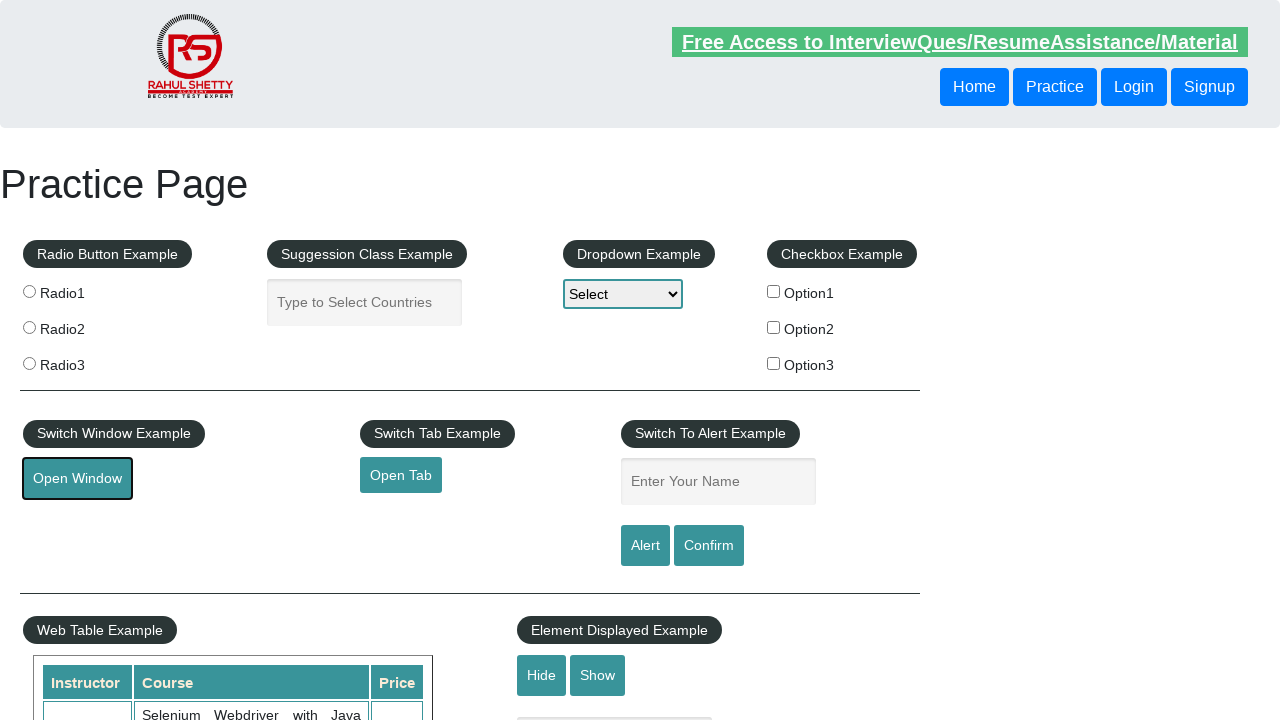

Waited 2 seconds for new window to open
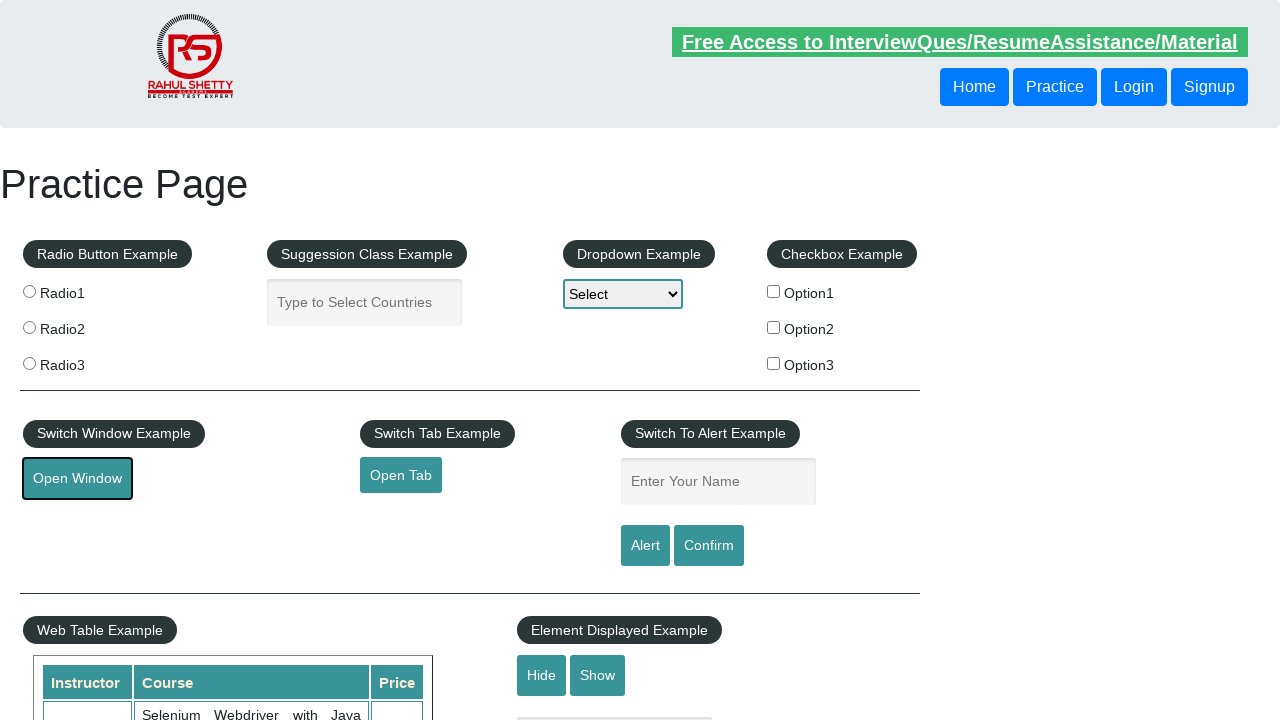

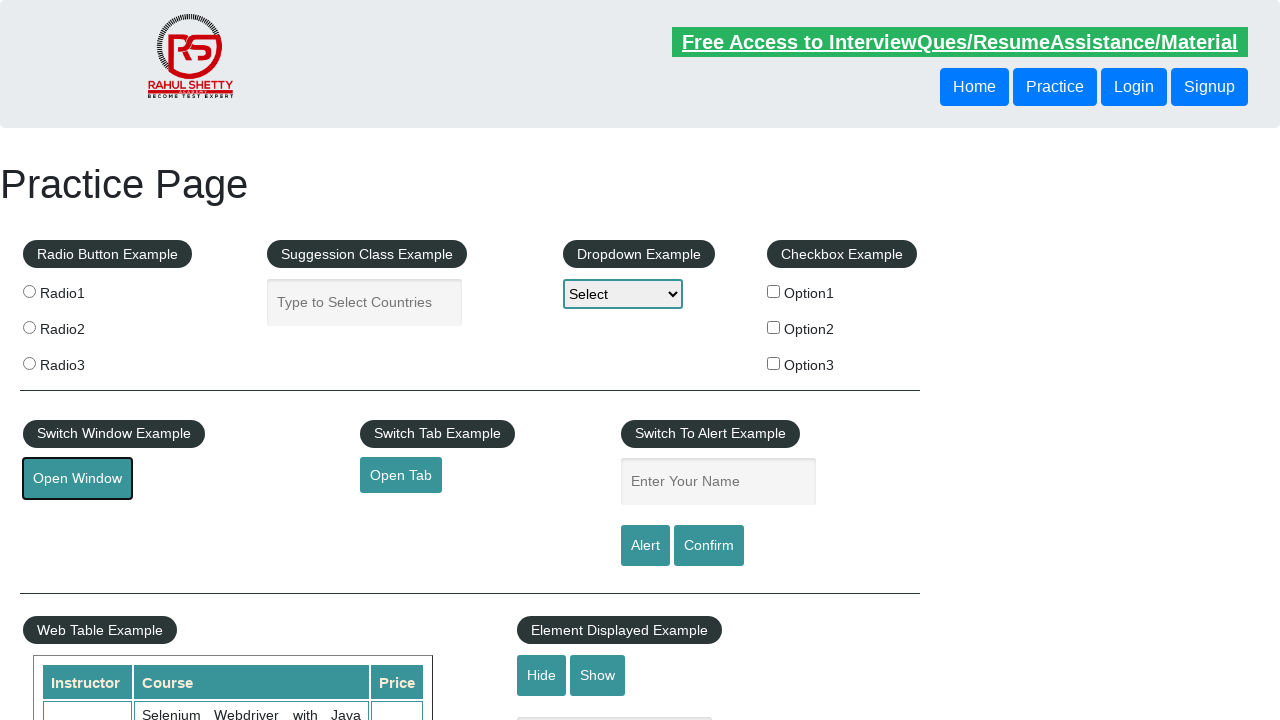